Tests dynamic controls functionality by clicking the Enable button, waiting for an input field to become clickable, and then entering text into it

Starting URL: https://the-internet.herokuapp.com/dynamic_controls

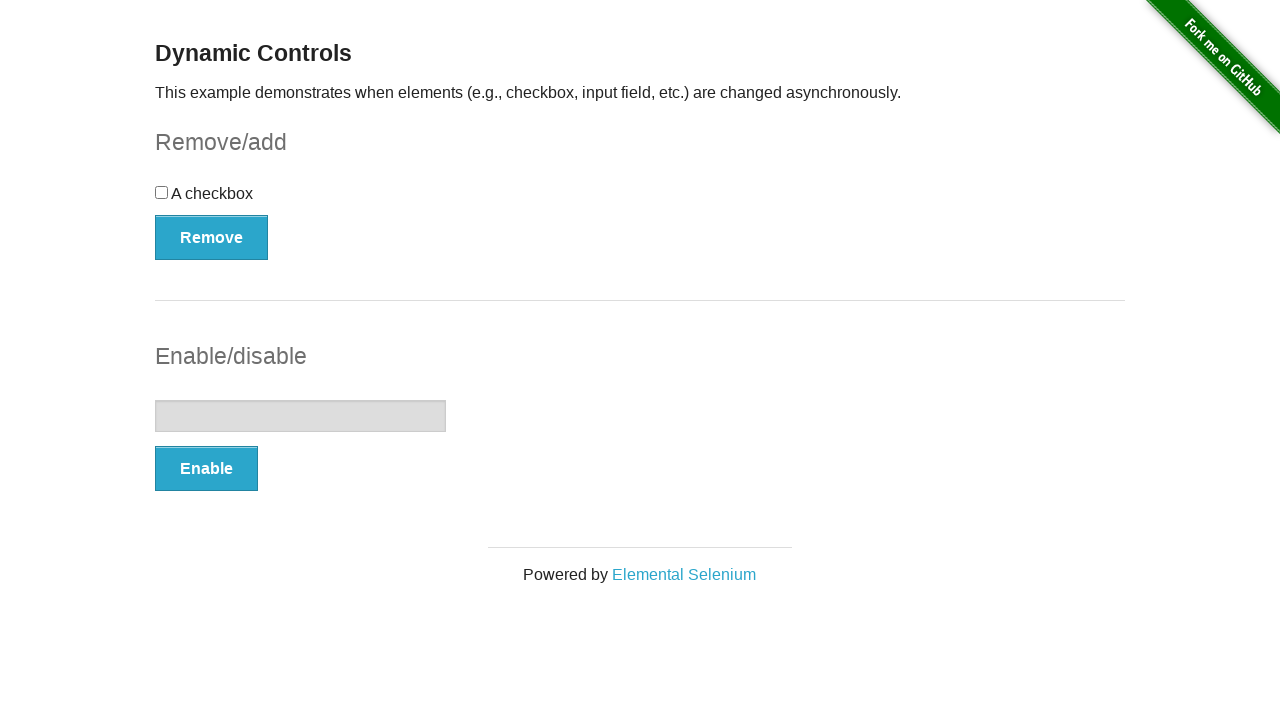

Clicked Enable button to activate dynamic controls at (206, 469) on xpath=//button[text()='Enable']
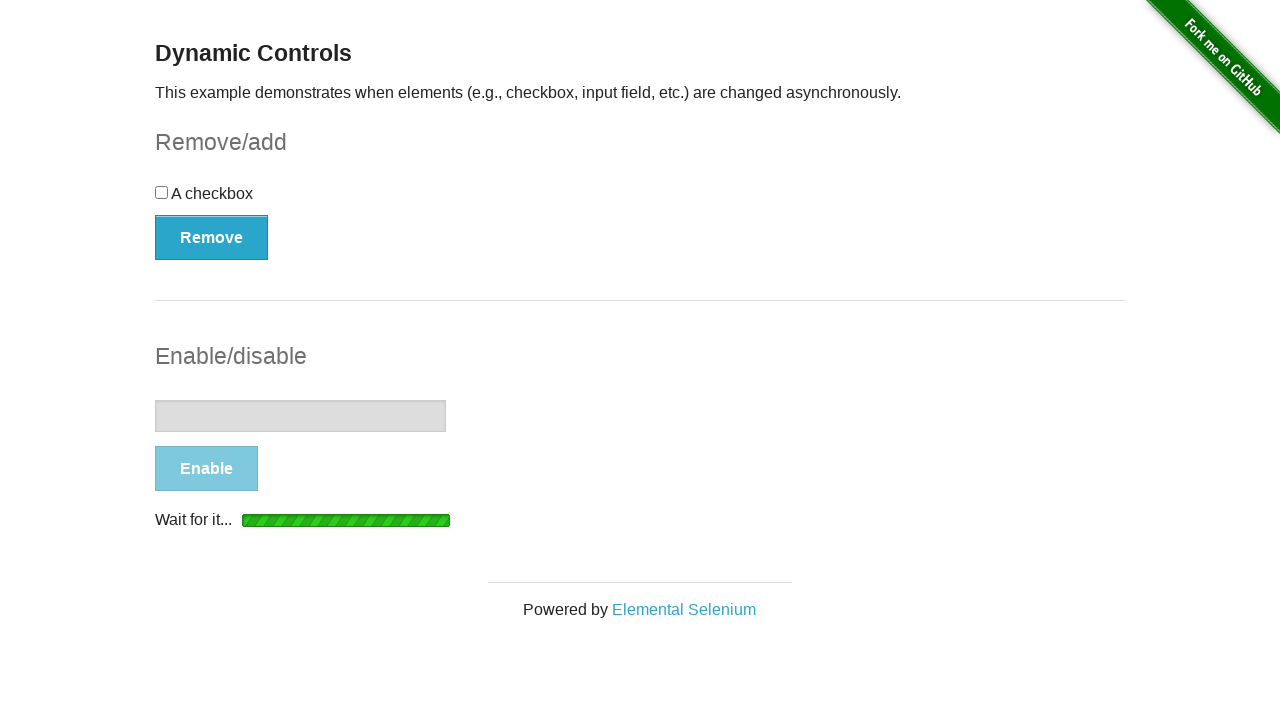

Input field became visible and clickable
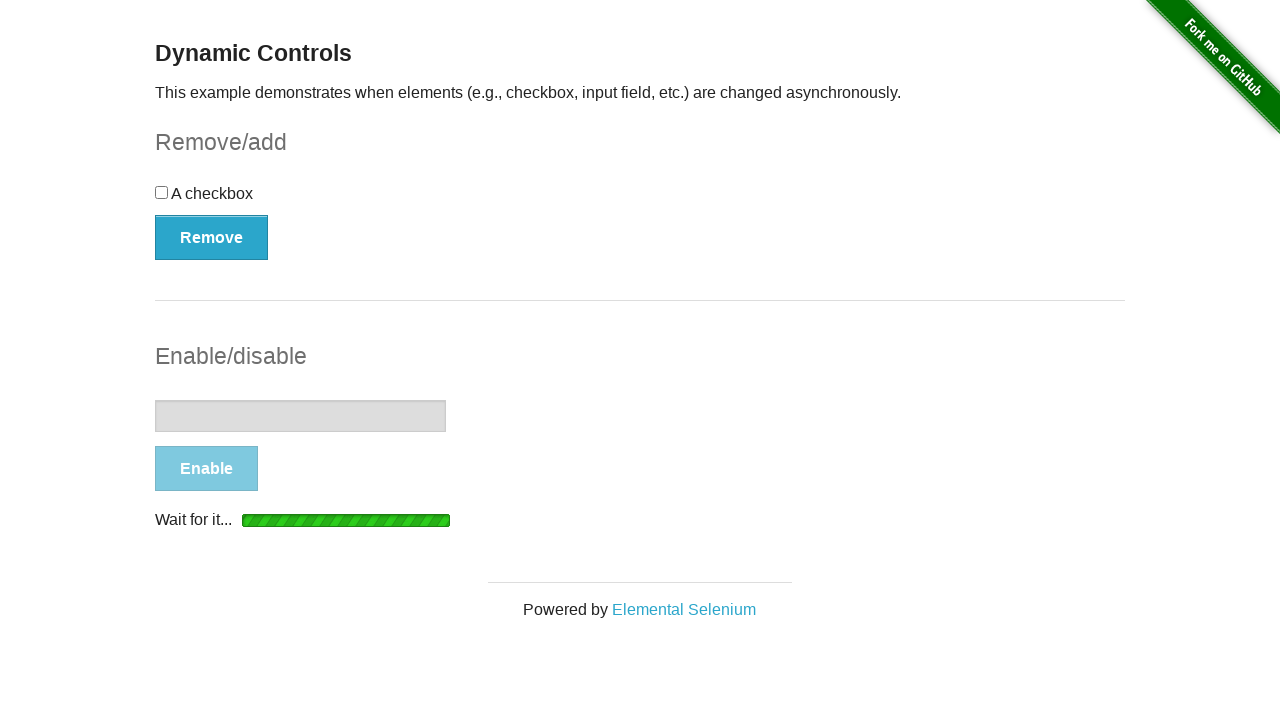

Entered text '1234567890' into the input field on input[type='text']
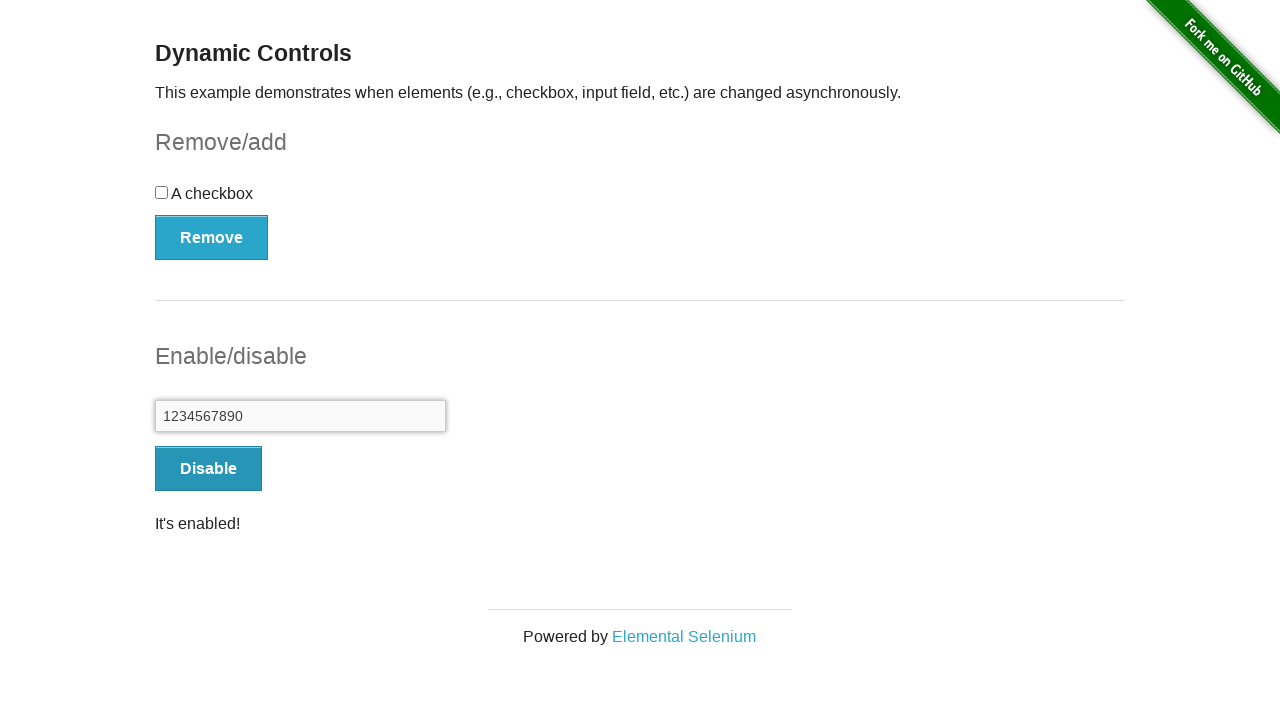

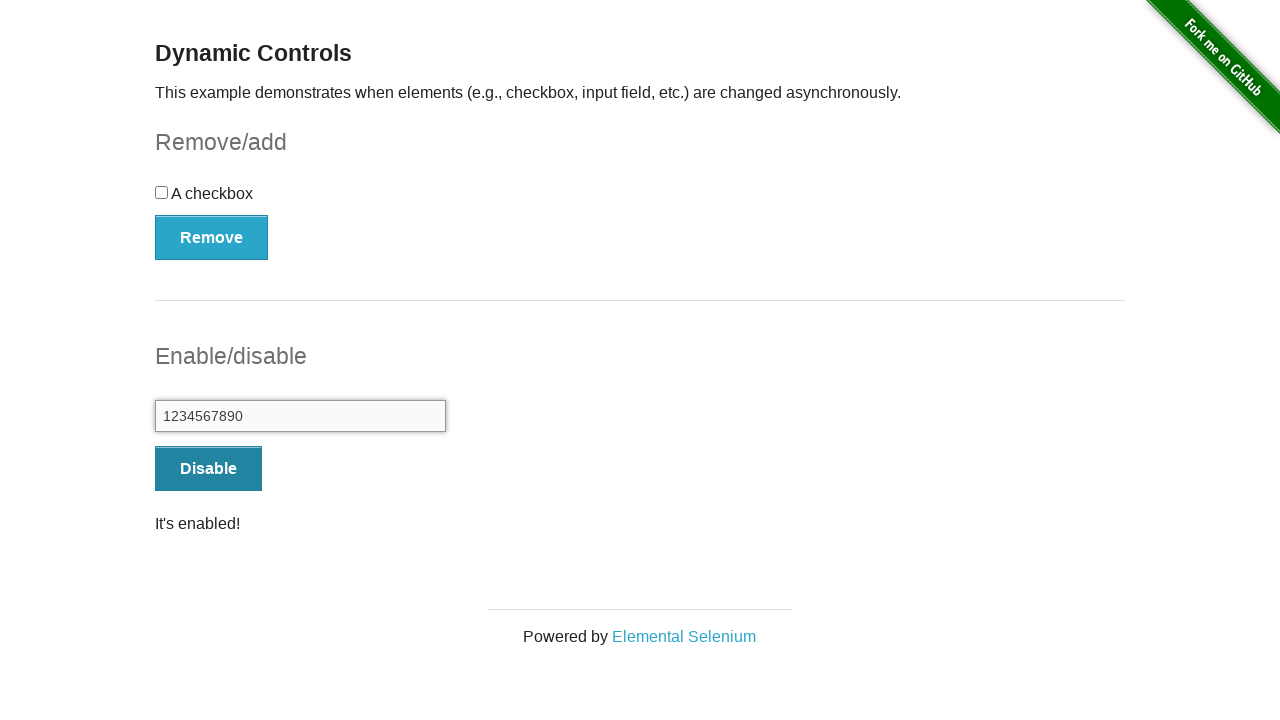